Tests link navigation by finding footer links, opening multiple links in new tabs using keyboard shortcuts, and switching between browser windows to verify they opened correctly.

Starting URL: https://www.rahulshettyacademy.com/AutomationPractice/

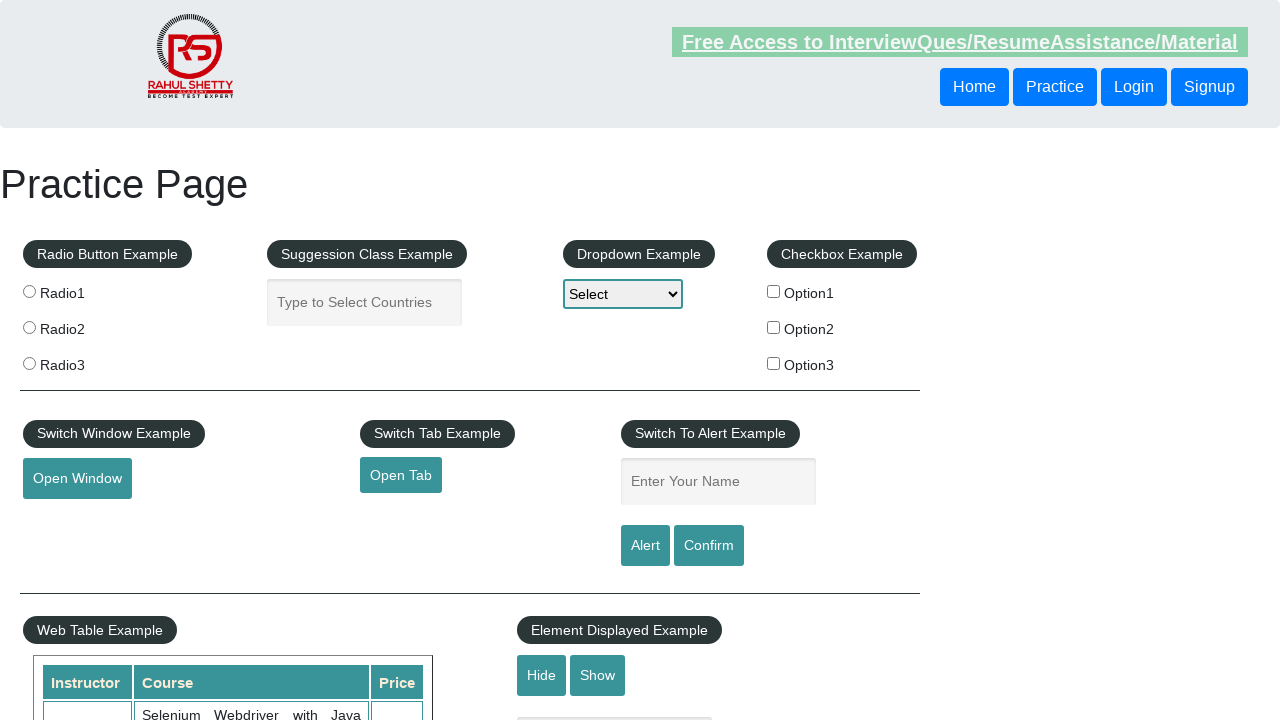

Waited for footer section to load
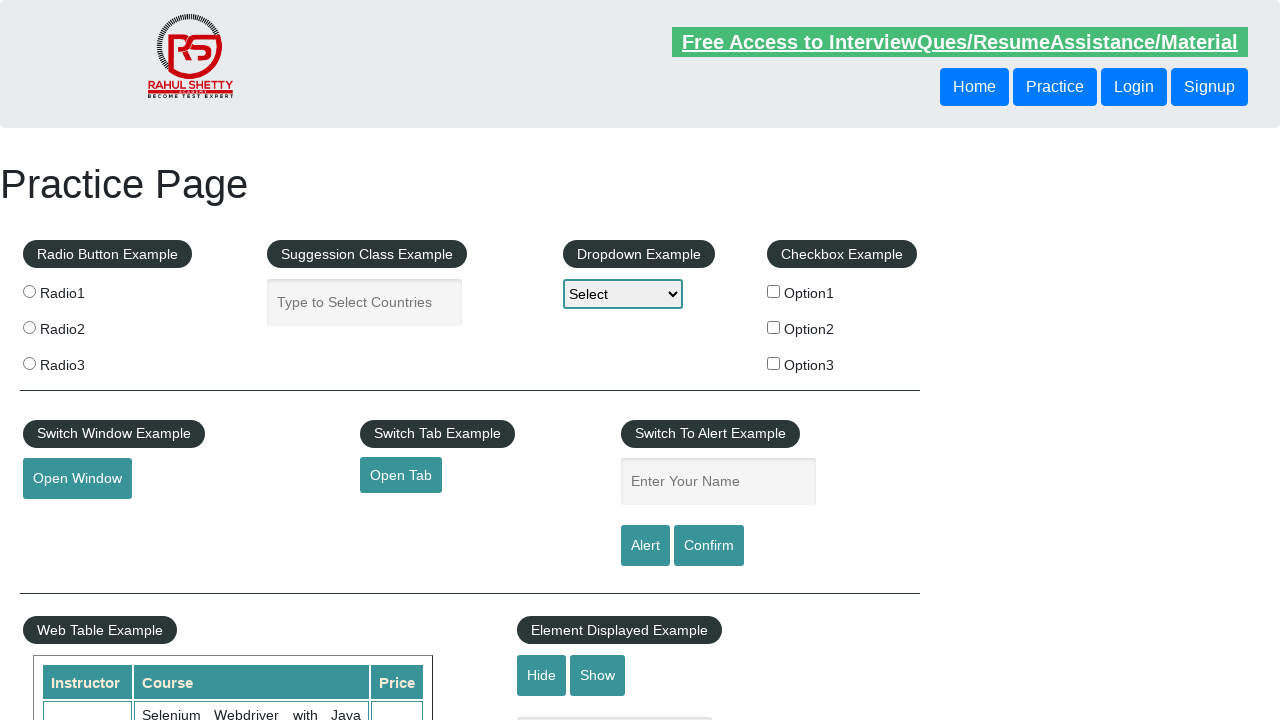

Located footer section element
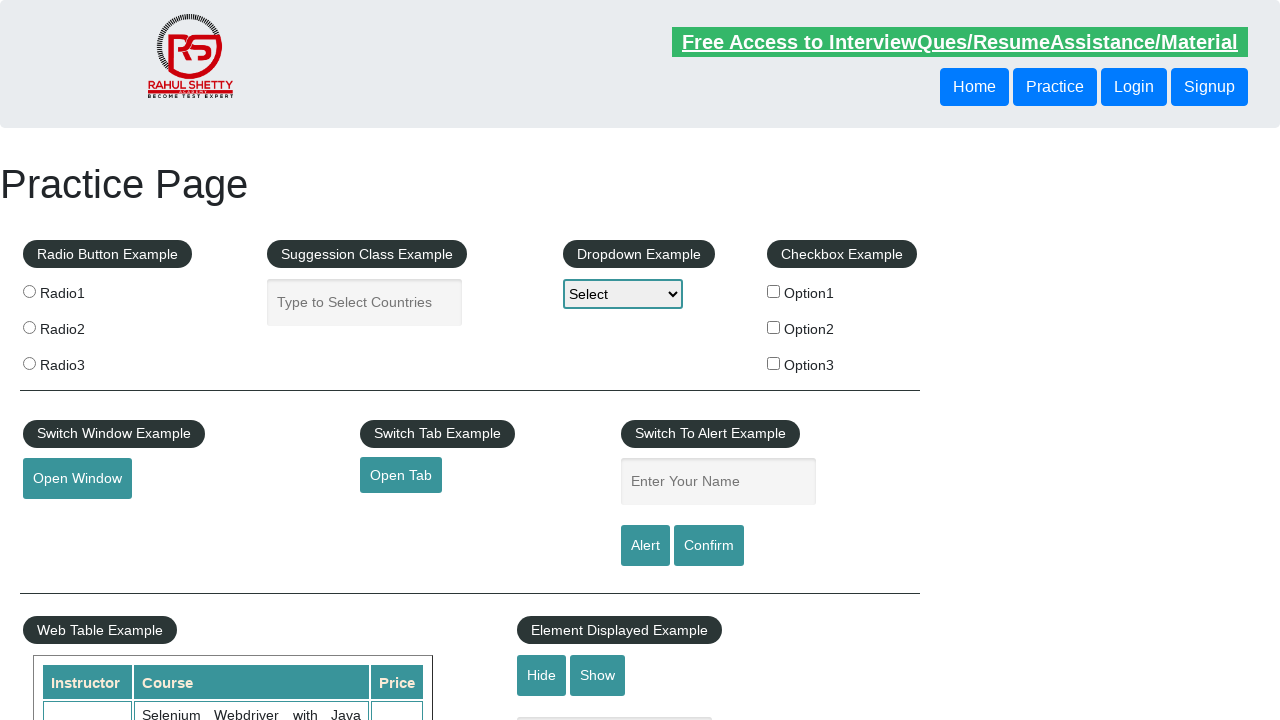

Located footer subsection containing links
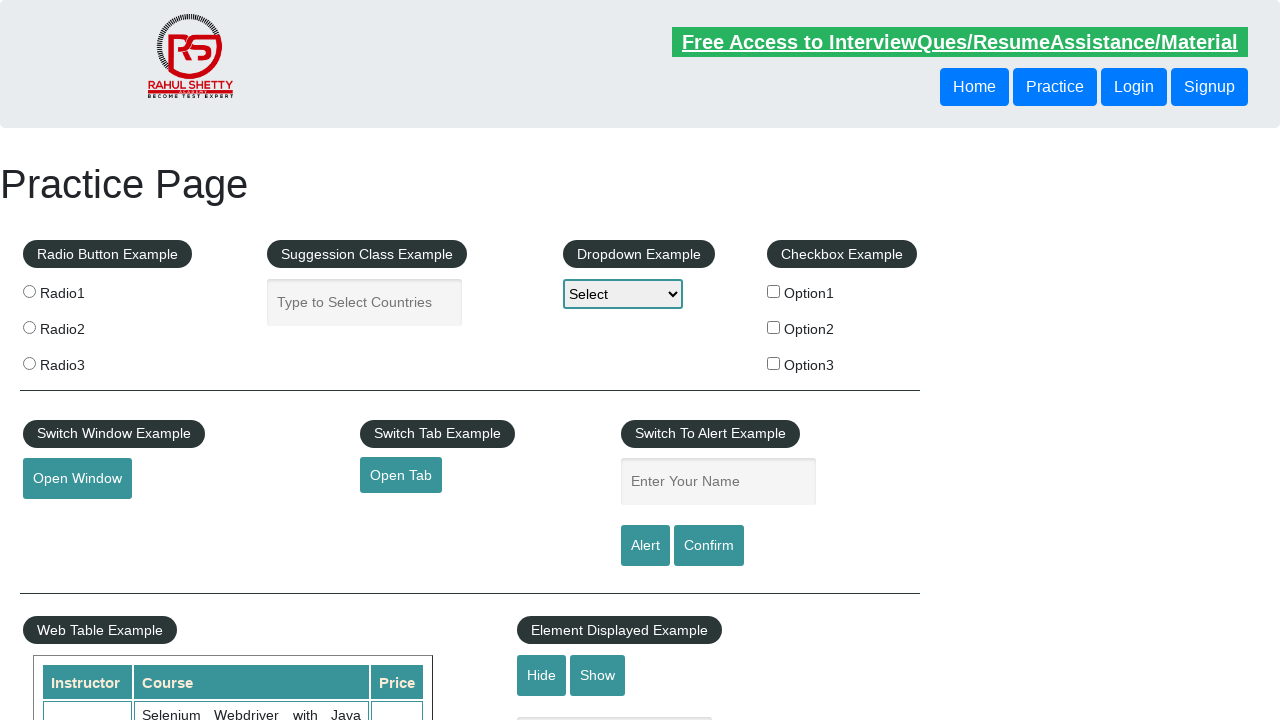

Located all footer links
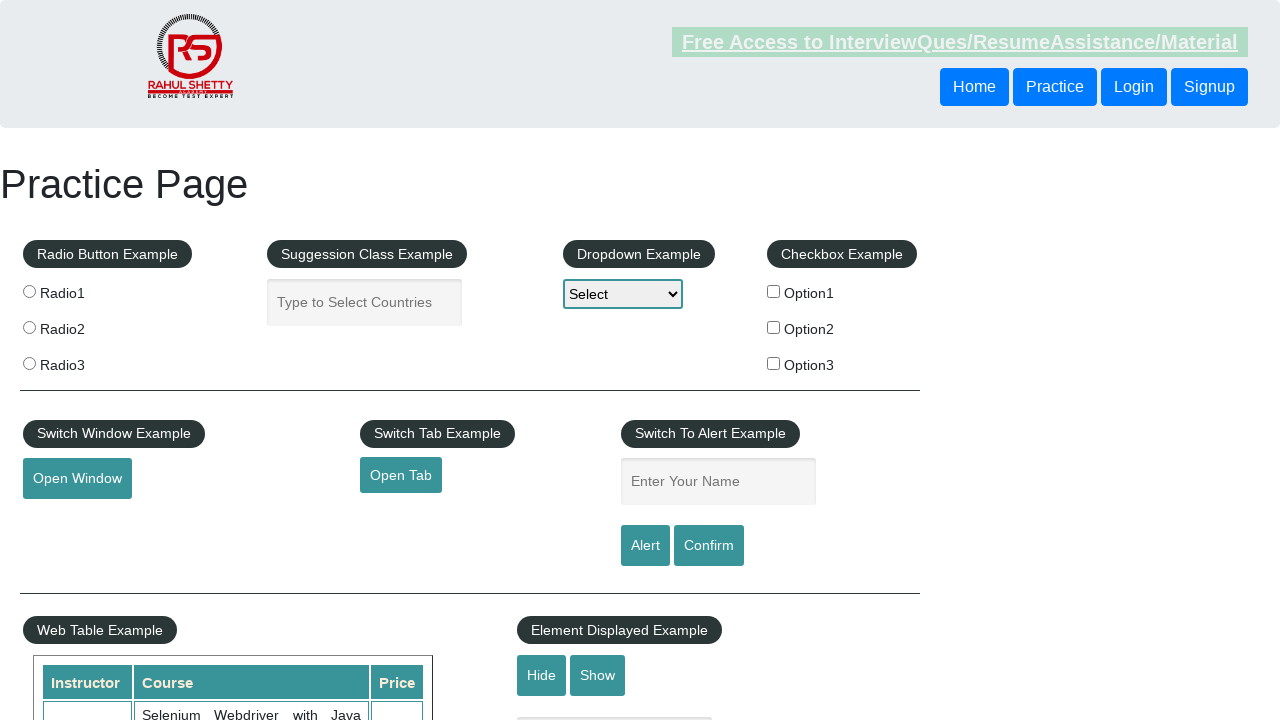

Found 5 footer links to open
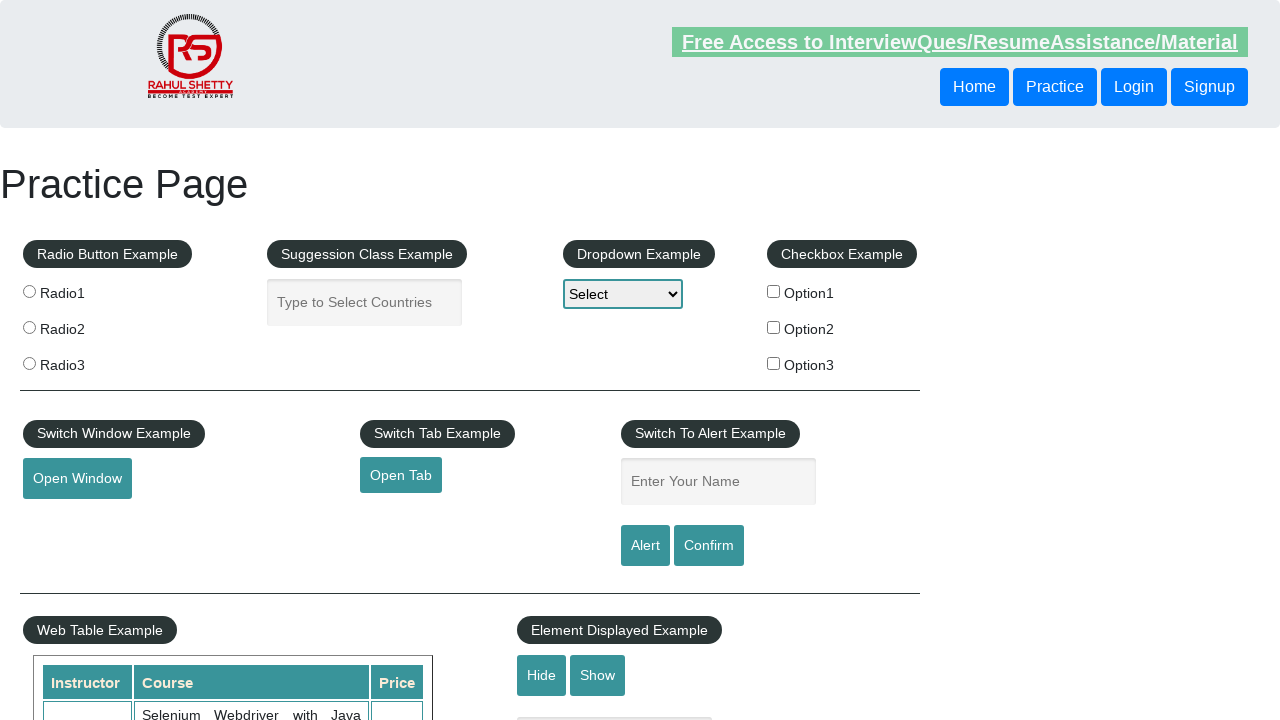

Selected footer link at index 1
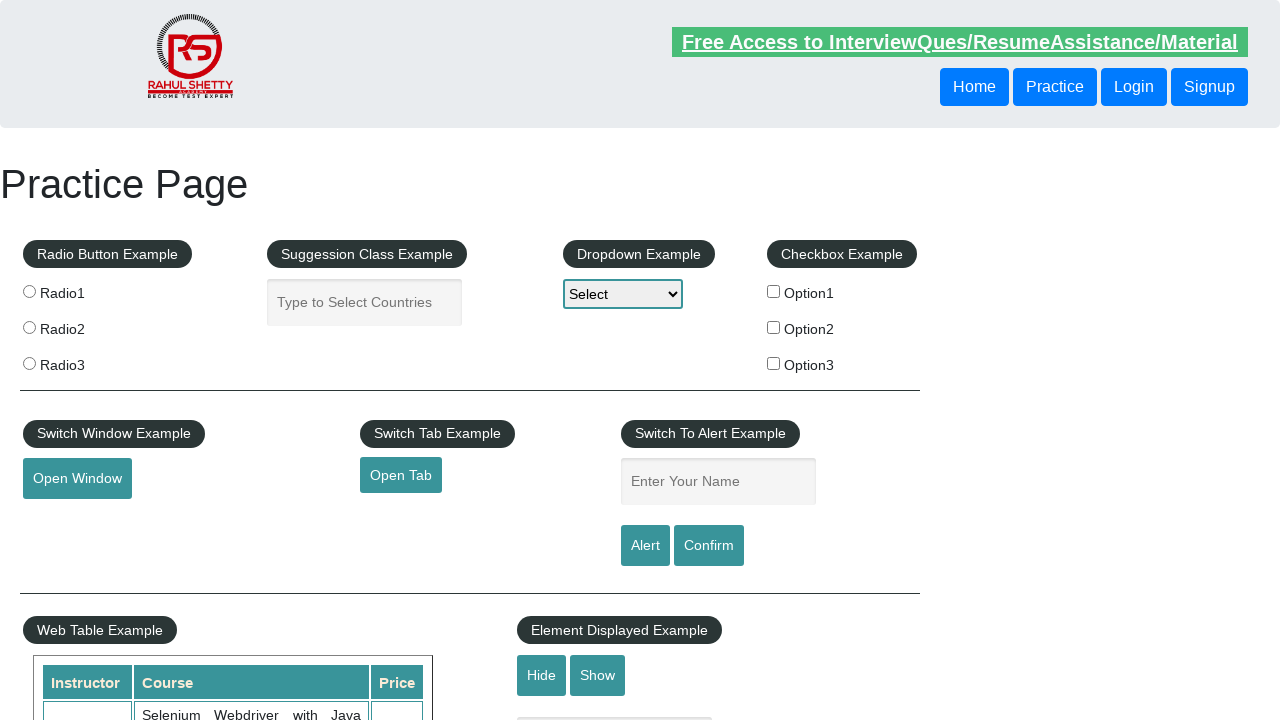

Opened footer link 1 in new tab using Ctrl+Click at (68, 520) on #gf-BIG >> xpath=//table/tbody/tr/td[1]/ul >> a >> nth=1
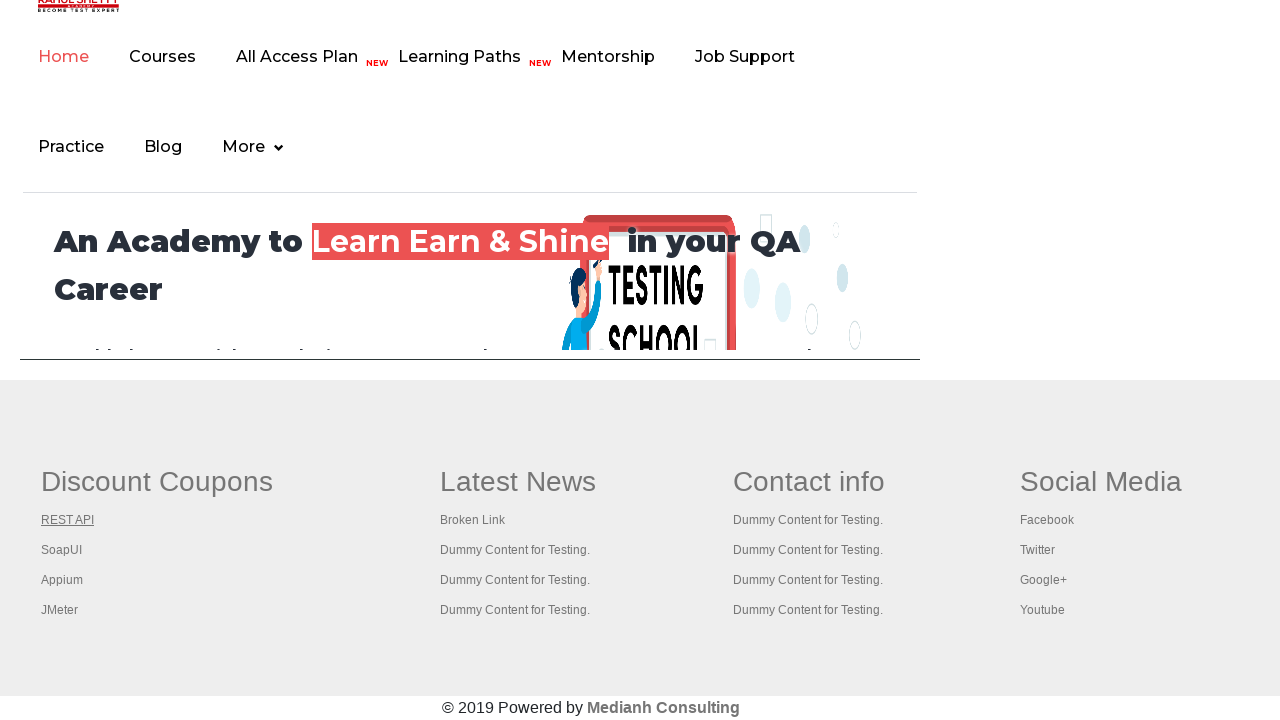

Selected footer link at index 2
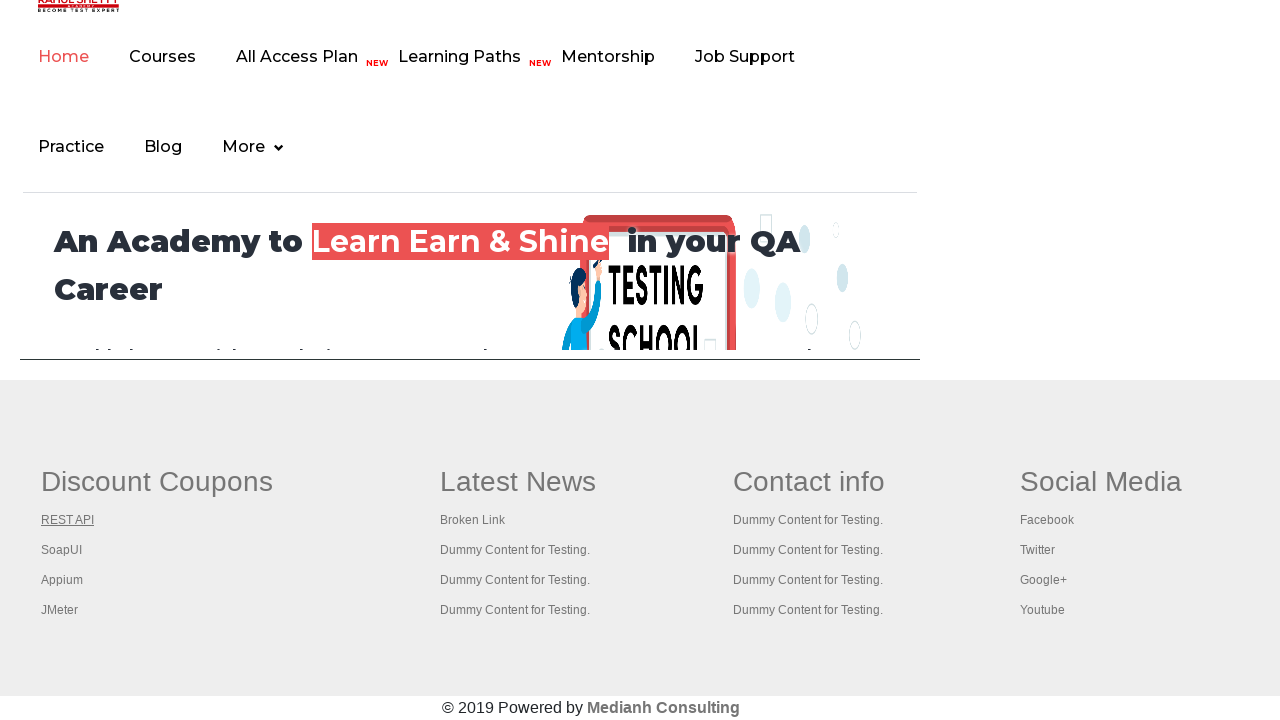

Opened footer link 2 in new tab using Ctrl+Click at (62, 550) on #gf-BIG >> xpath=//table/tbody/tr/td[1]/ul >> a >> nth=2
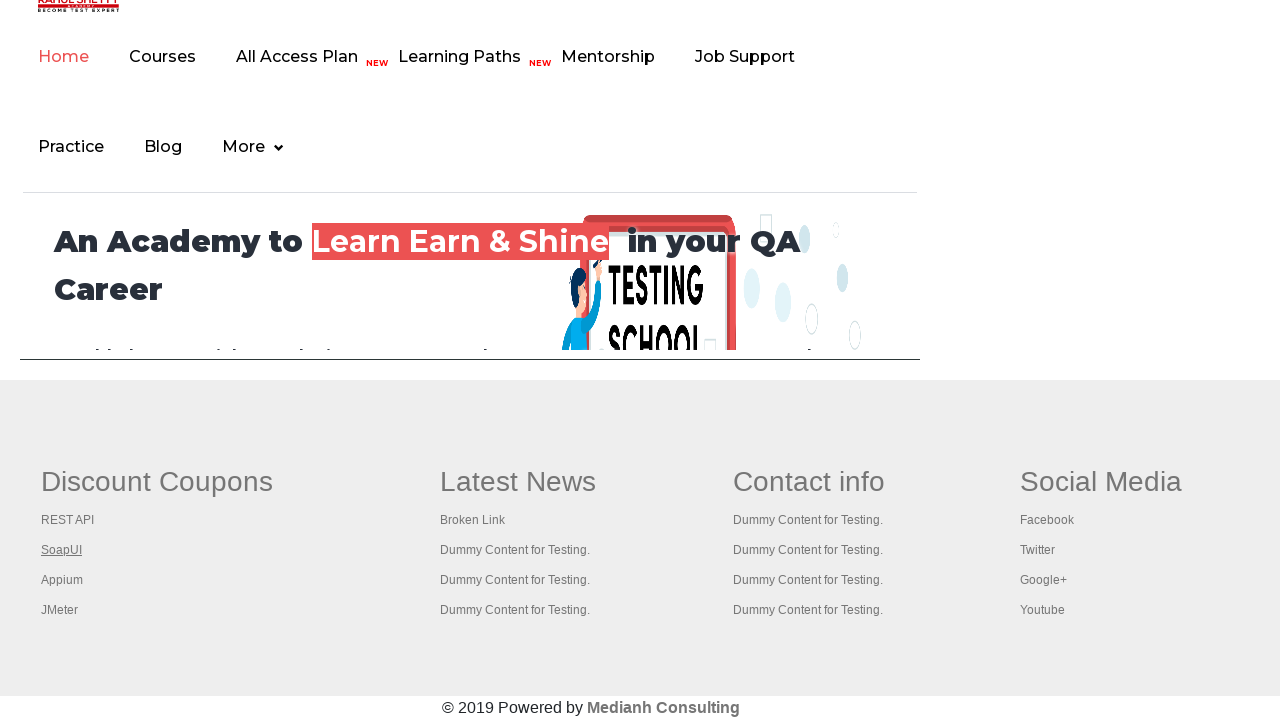

Selected footer link at index 3
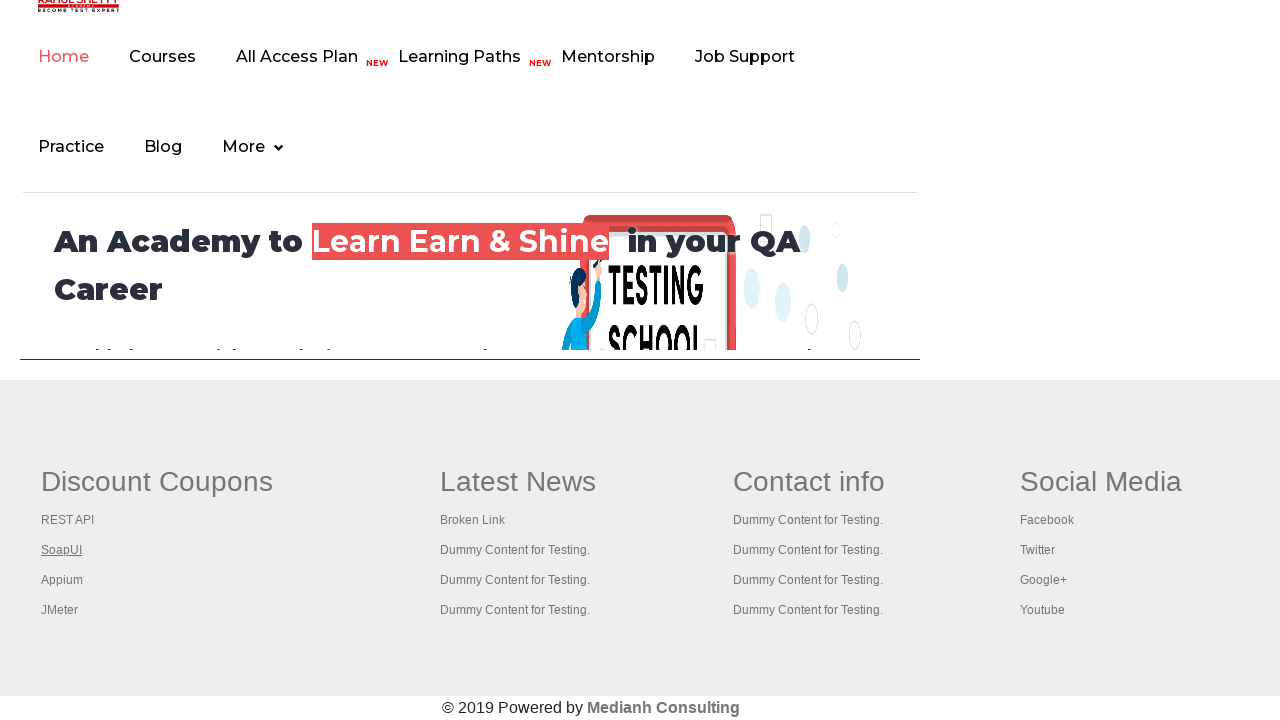

Opened footer link 3 in new tab using Ctrl+Click at (62, 580) on #gf-BIG >> xpath=//table/tbody/tr/td[1]/ul >> a >> nth=3
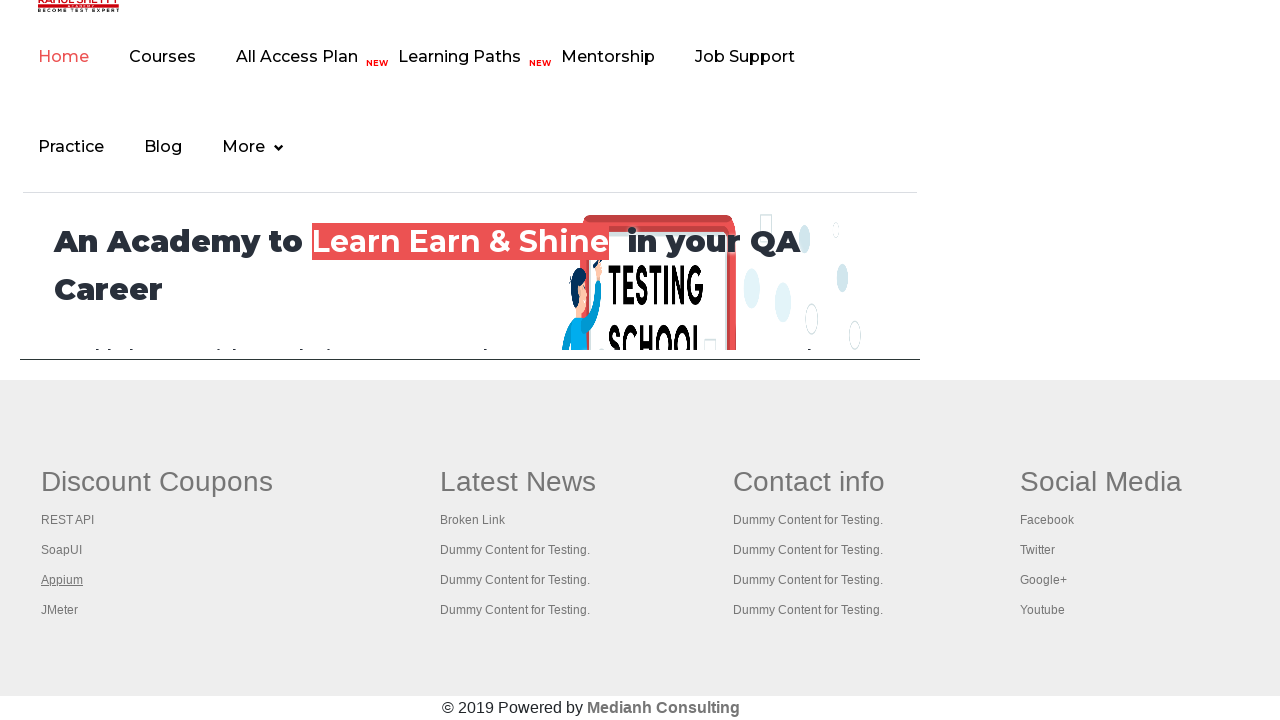

Selected footer link at index 4
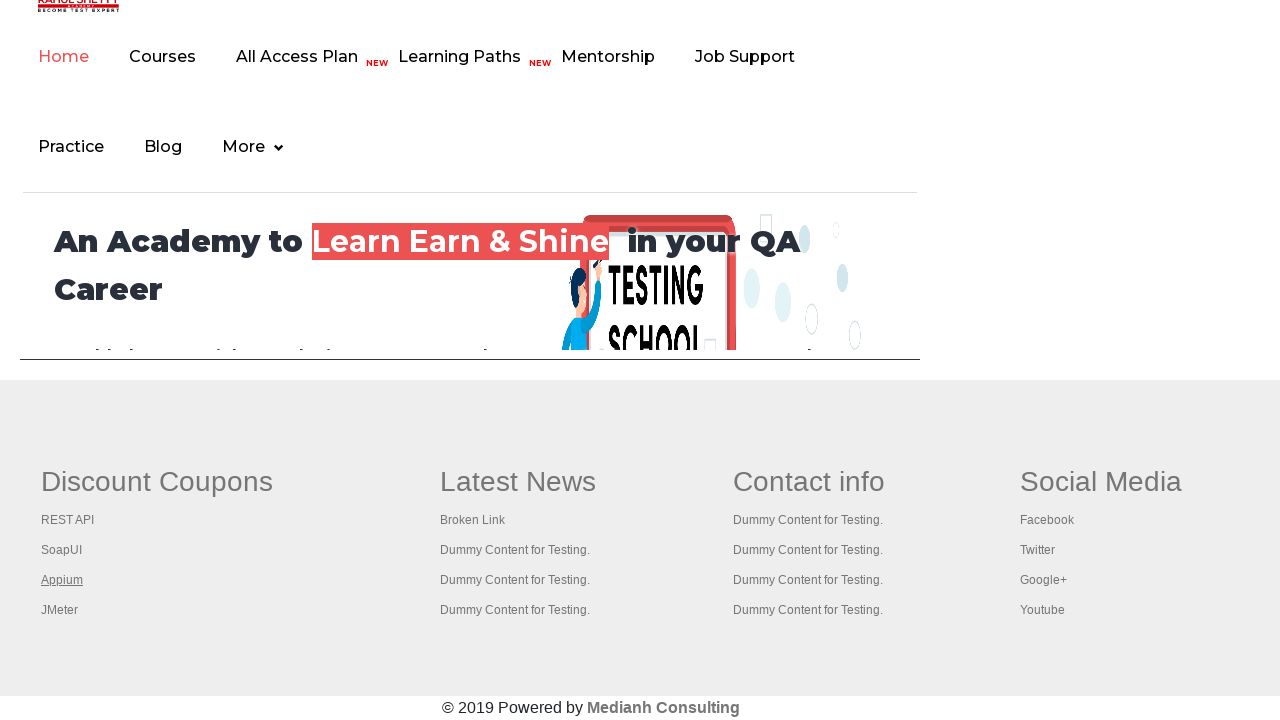

Opened footer link 4 in new tab using Ctrl+Click at (60, 610) on #gf-BIG >> xpath=//table/tbody/tr/td[1]/ul >> a >> nth=4
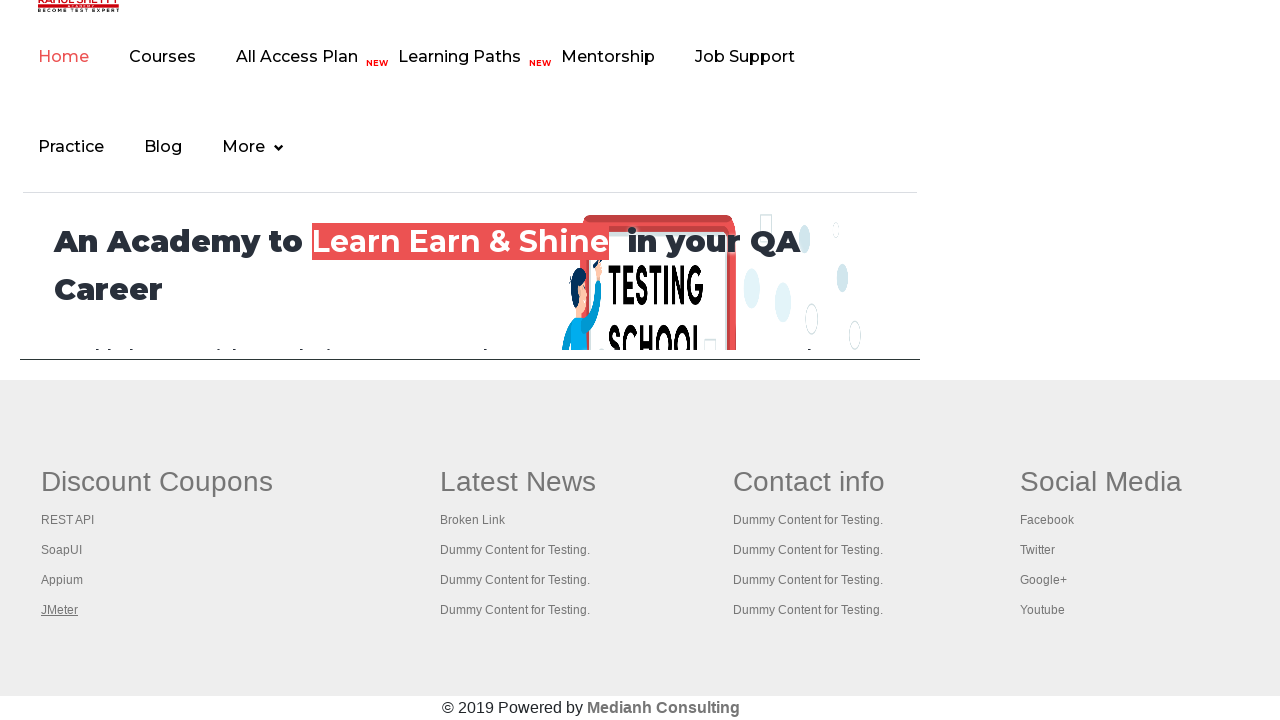

Waited for all new tabs to fully open
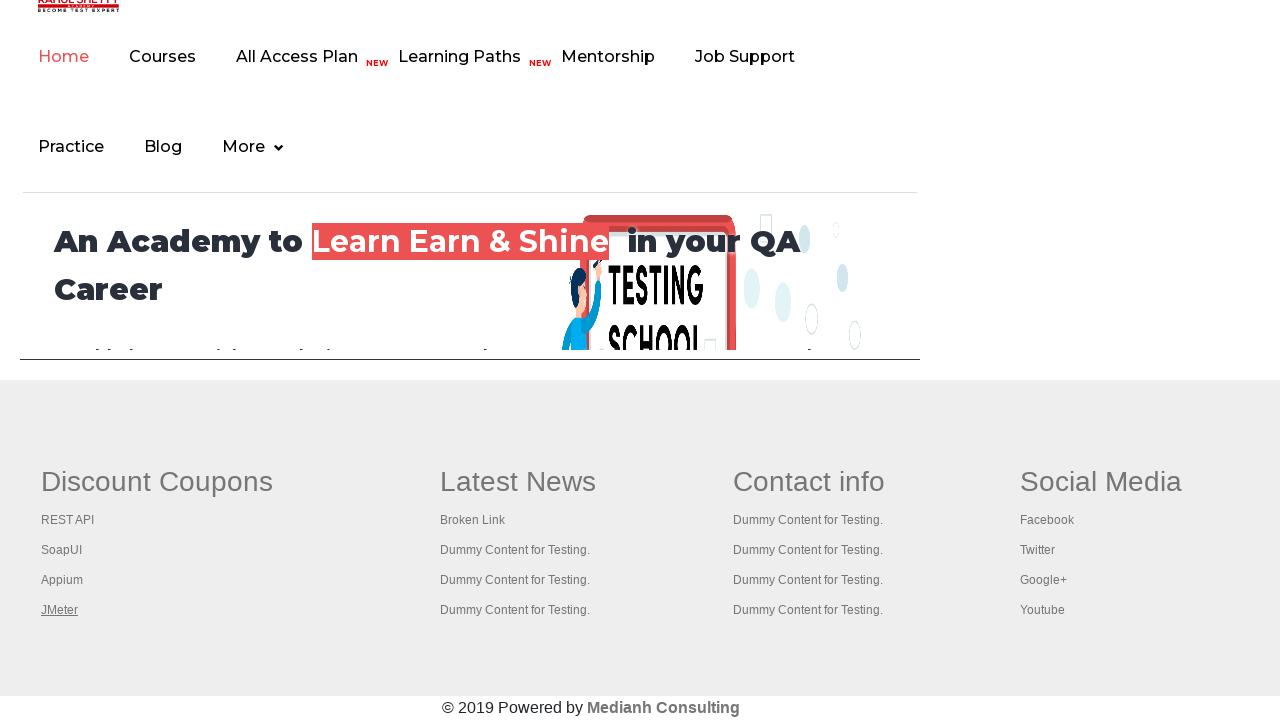

Retrieved all 5 open browser windows/tabs
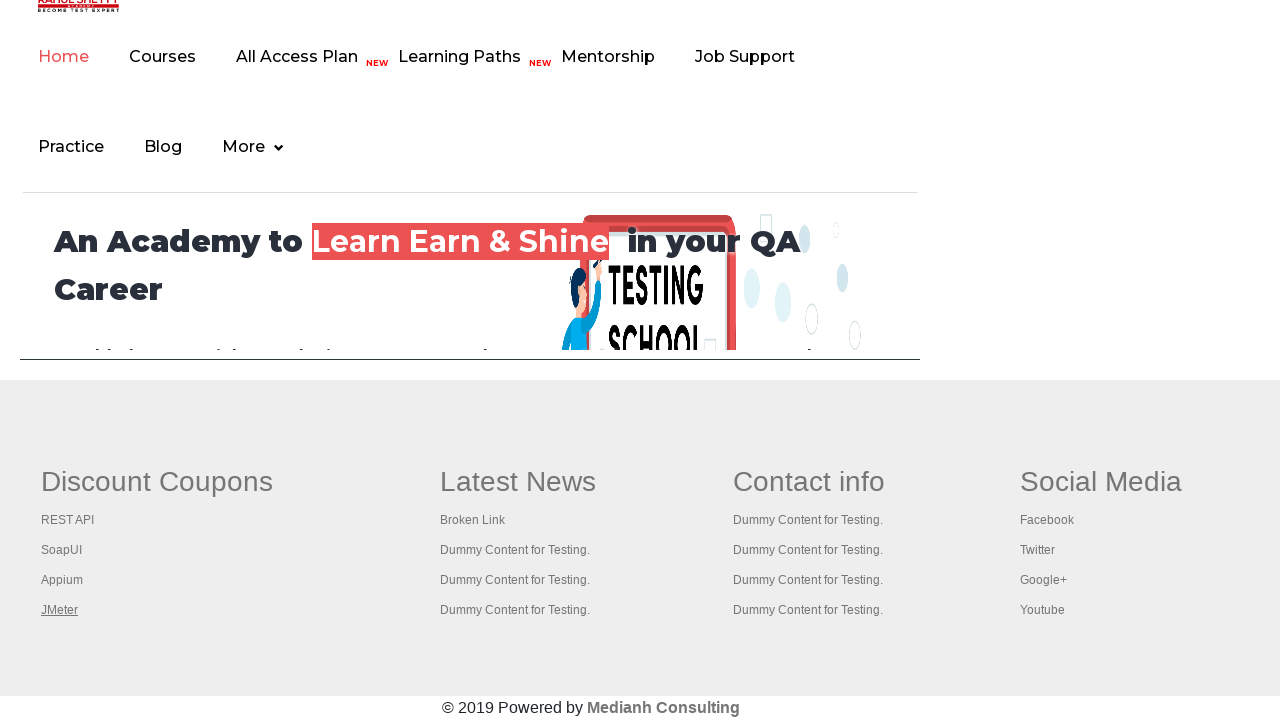

Switched to a browser tab to verify it opened
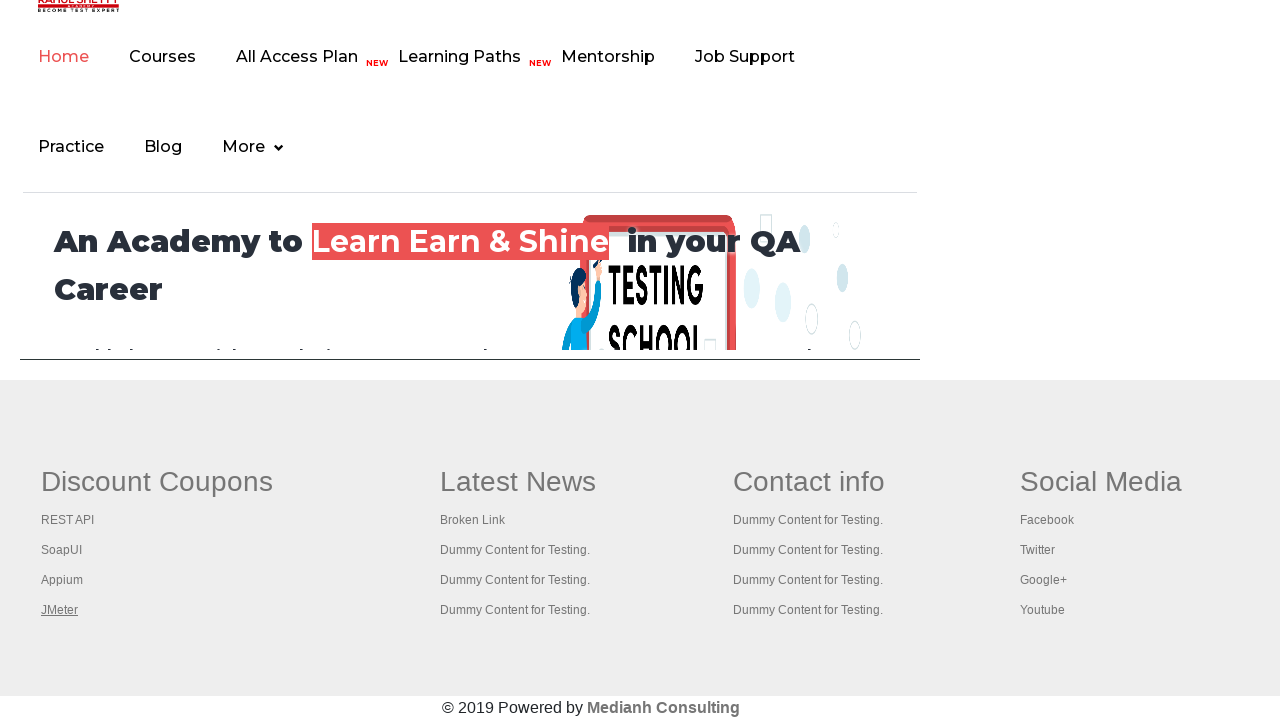

Verified page loaded by waiting for domcontentloaded state
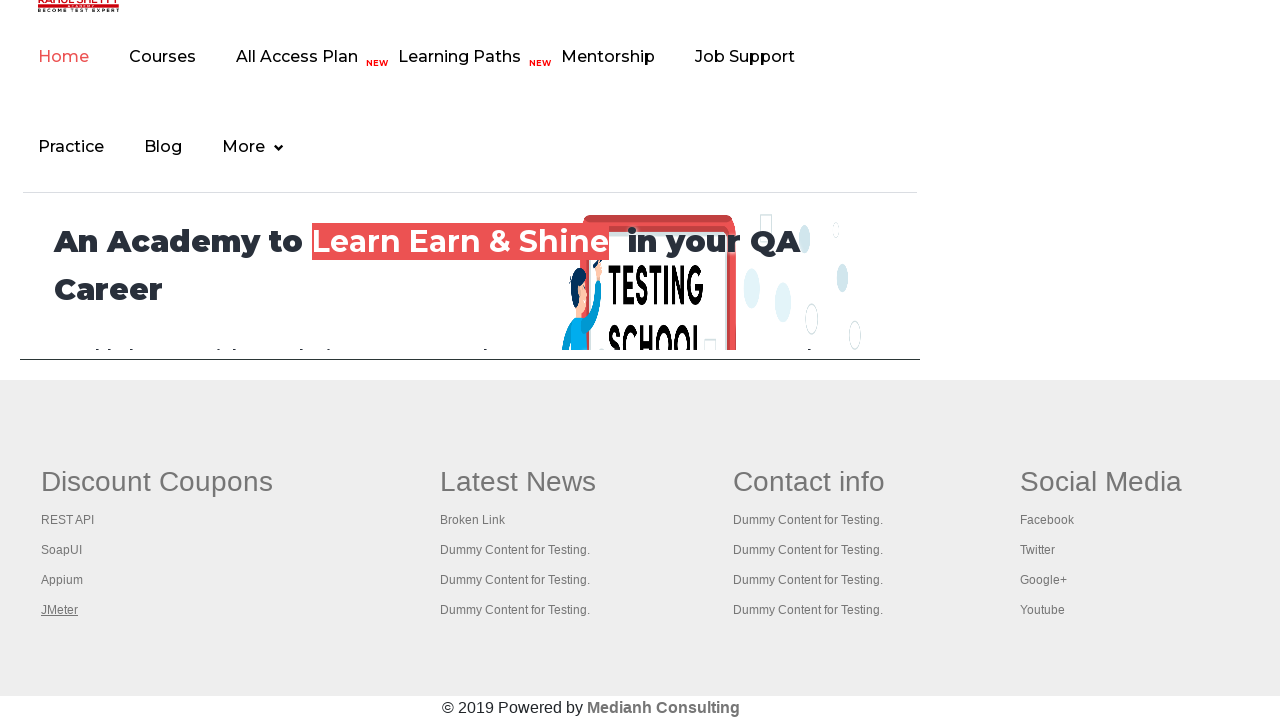

Switched to a browser tab to verify it opened
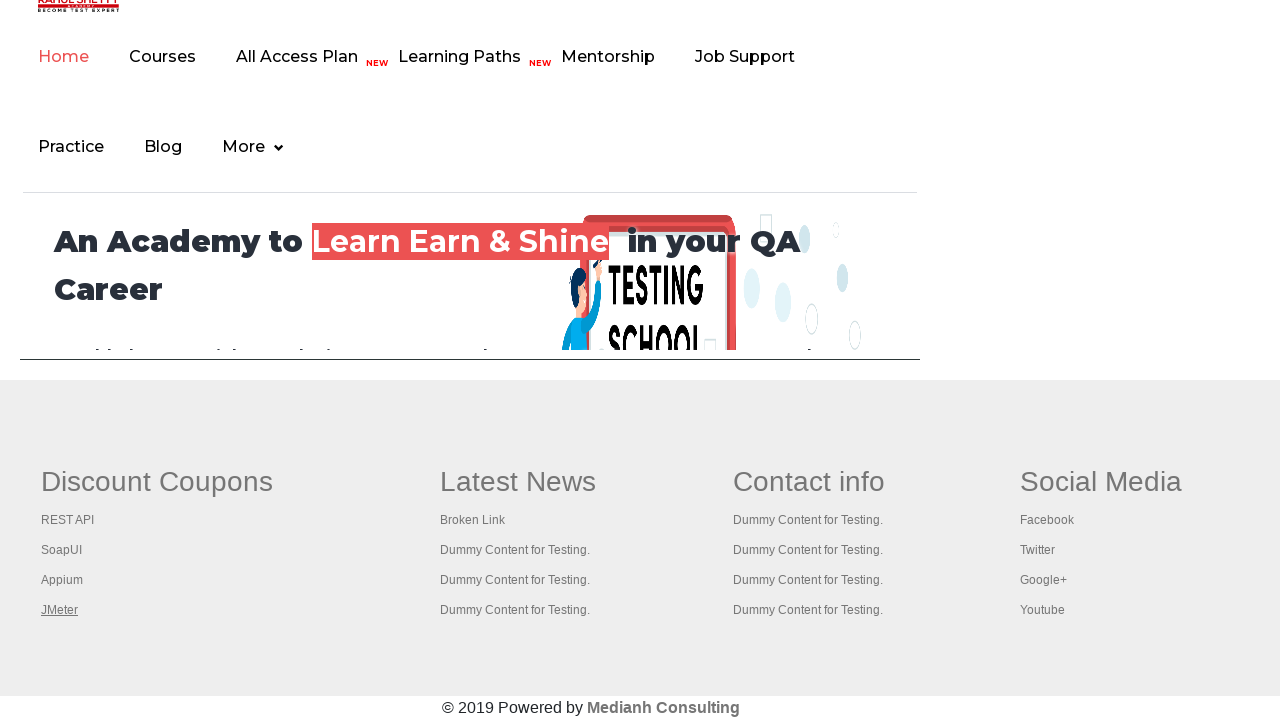

Verified page loaded by waiting for domcontentloaded state
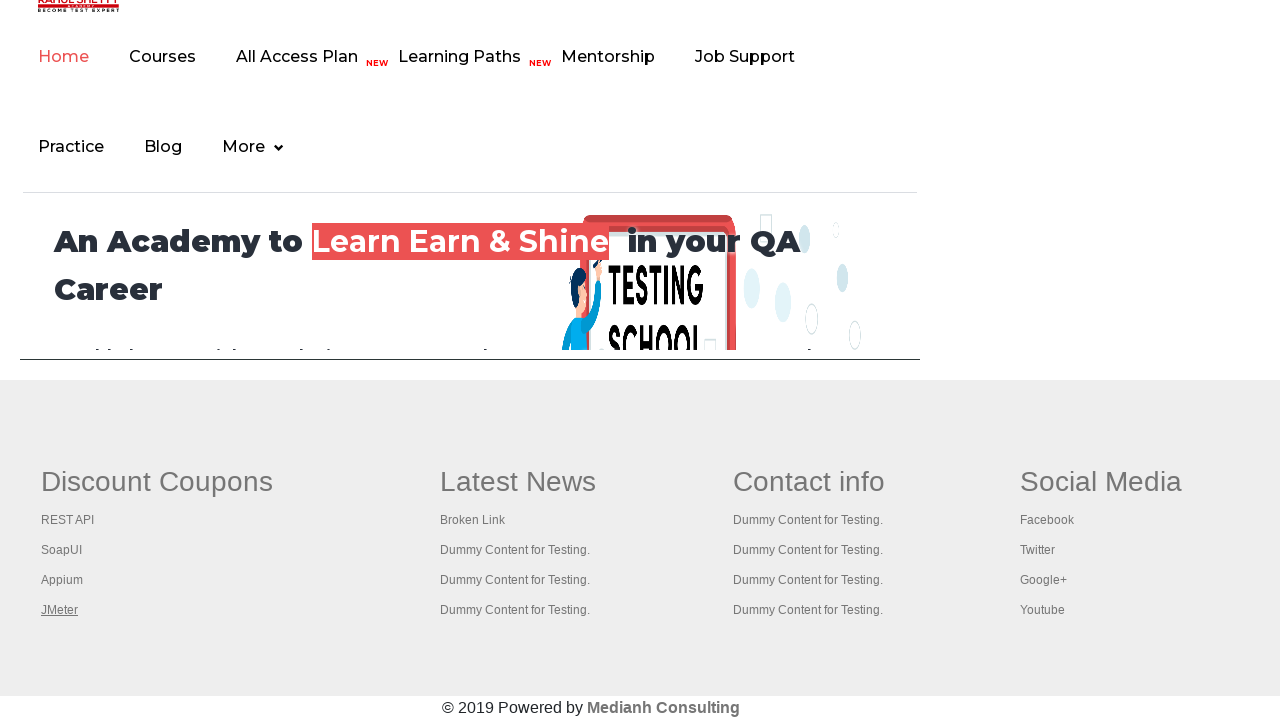

Switched to a browser tab to verify it opened
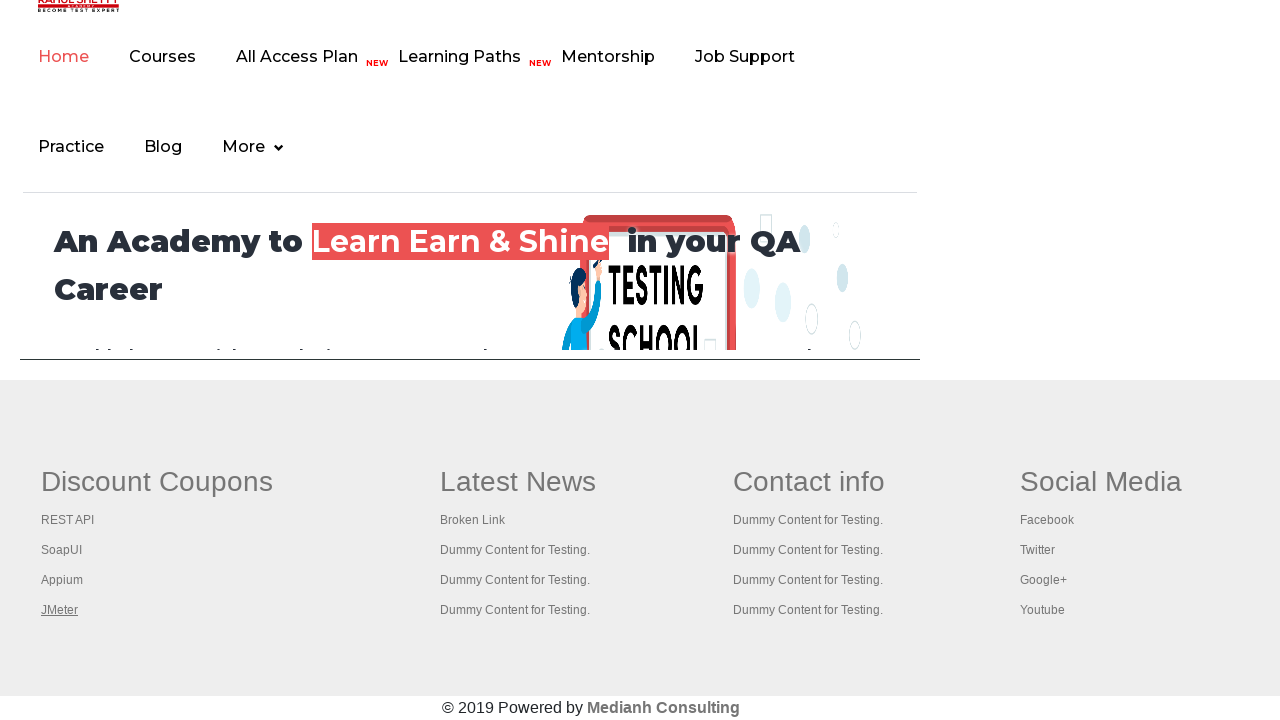

Verified page loaded by waiting for domcontentloaded state
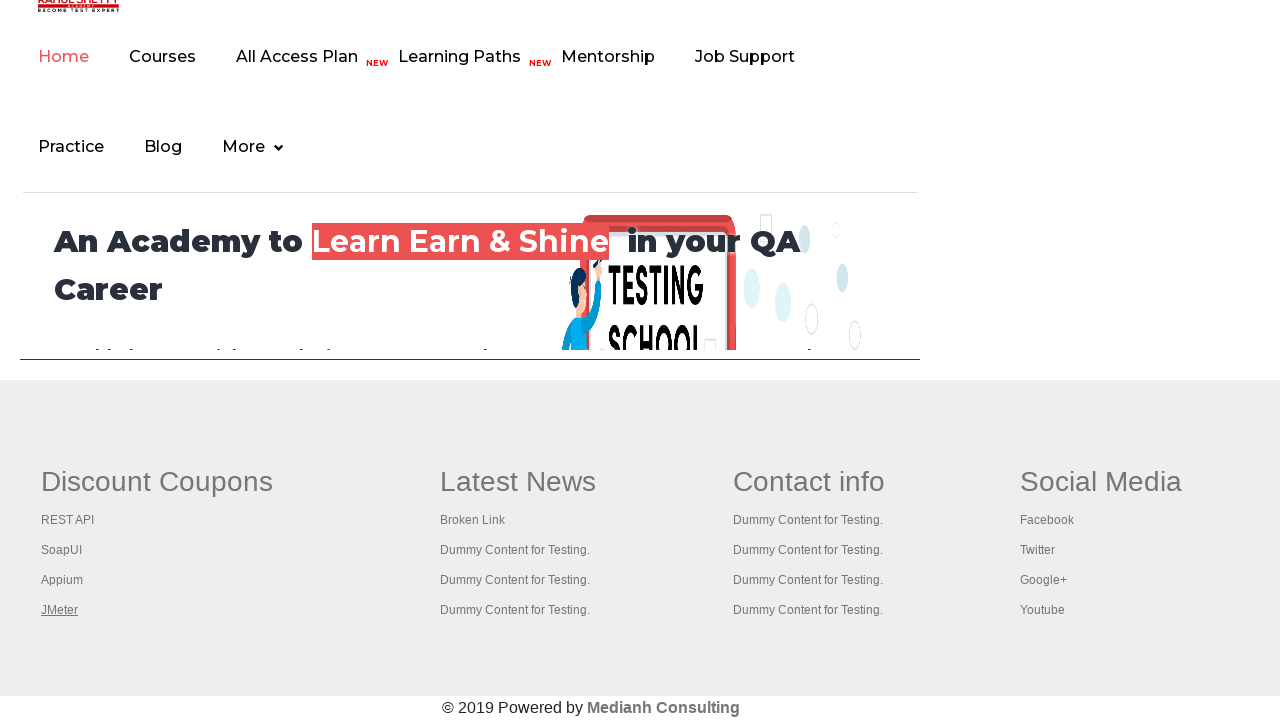

Switched to a browser tab to verify it opened
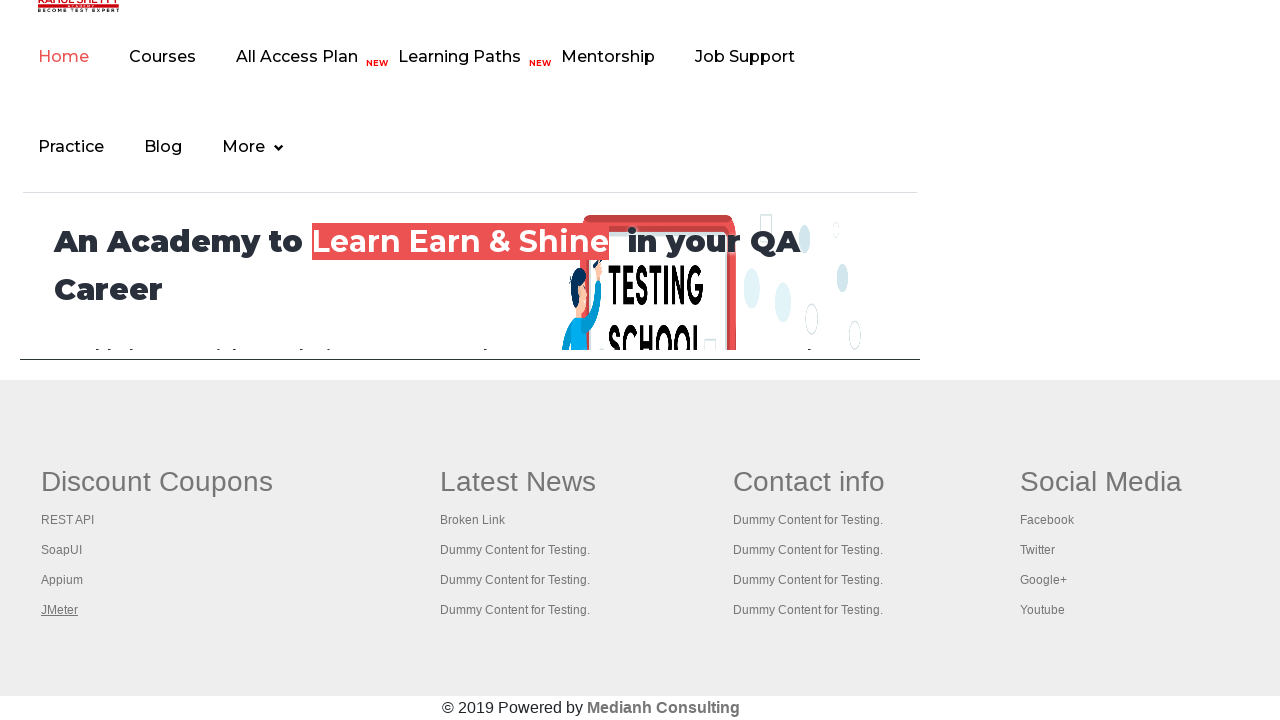

Verified page loaded by waiting for domcontentloaded state
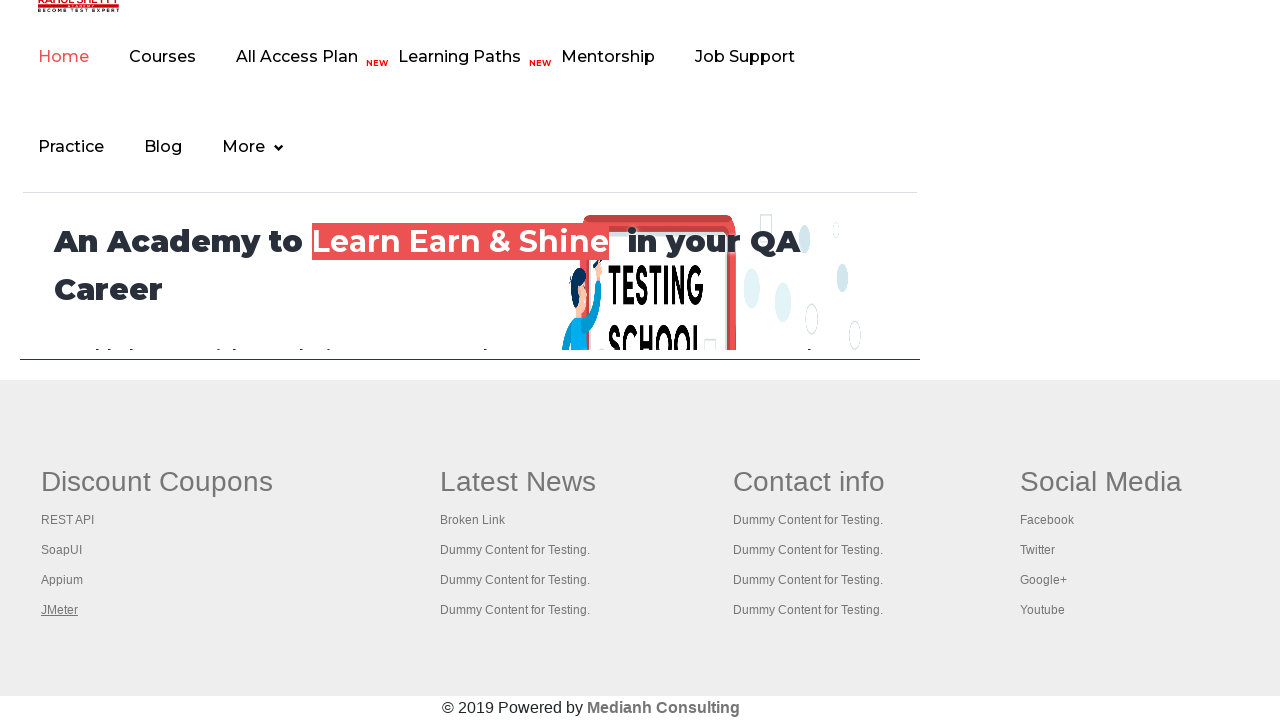

Switched to a browser tab to verify it opened
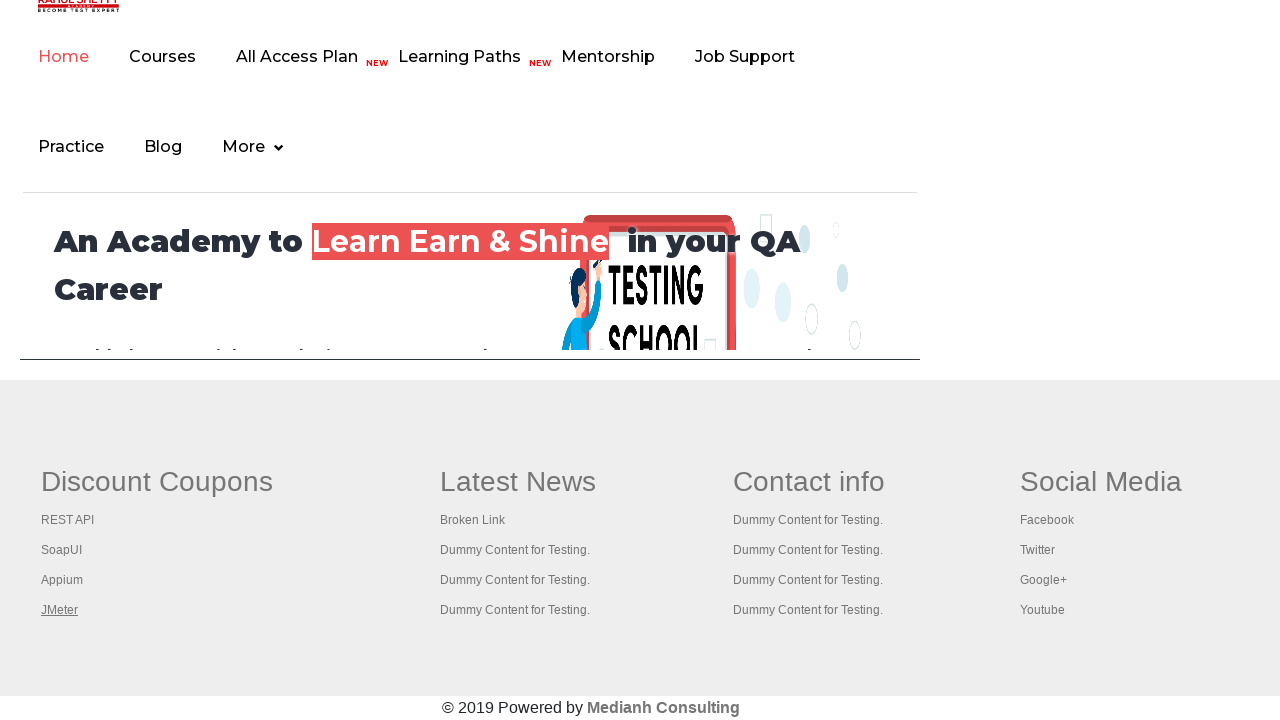

Verified page loaded by waiting for domcontentloaded state
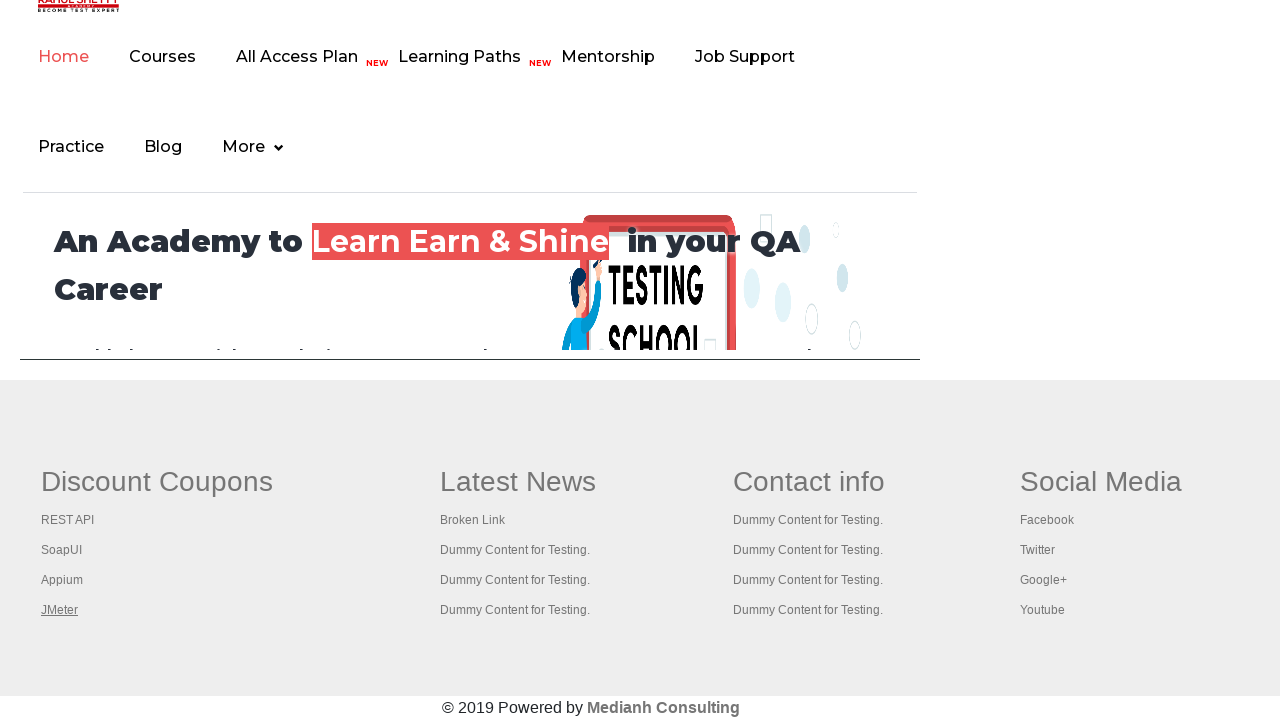

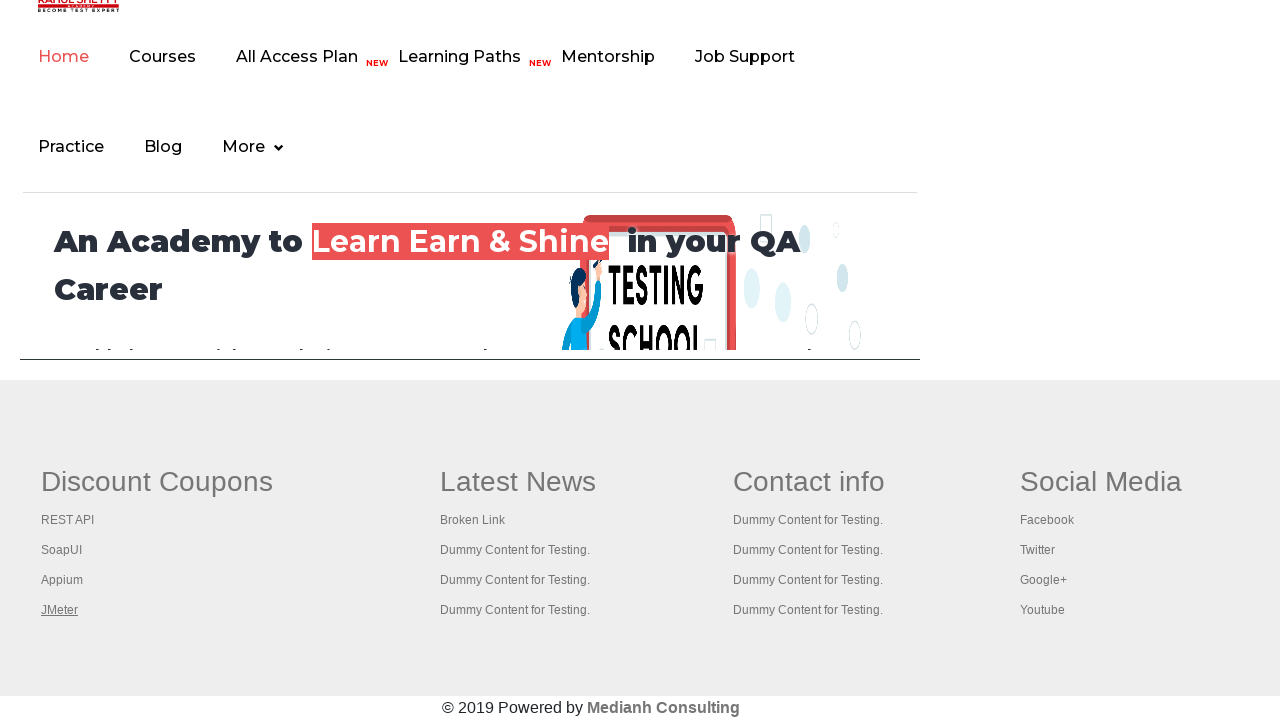